Verifies that the advanced search link exists on a Polish e-commerce website

Starting URL: https://koma.lux.pl/

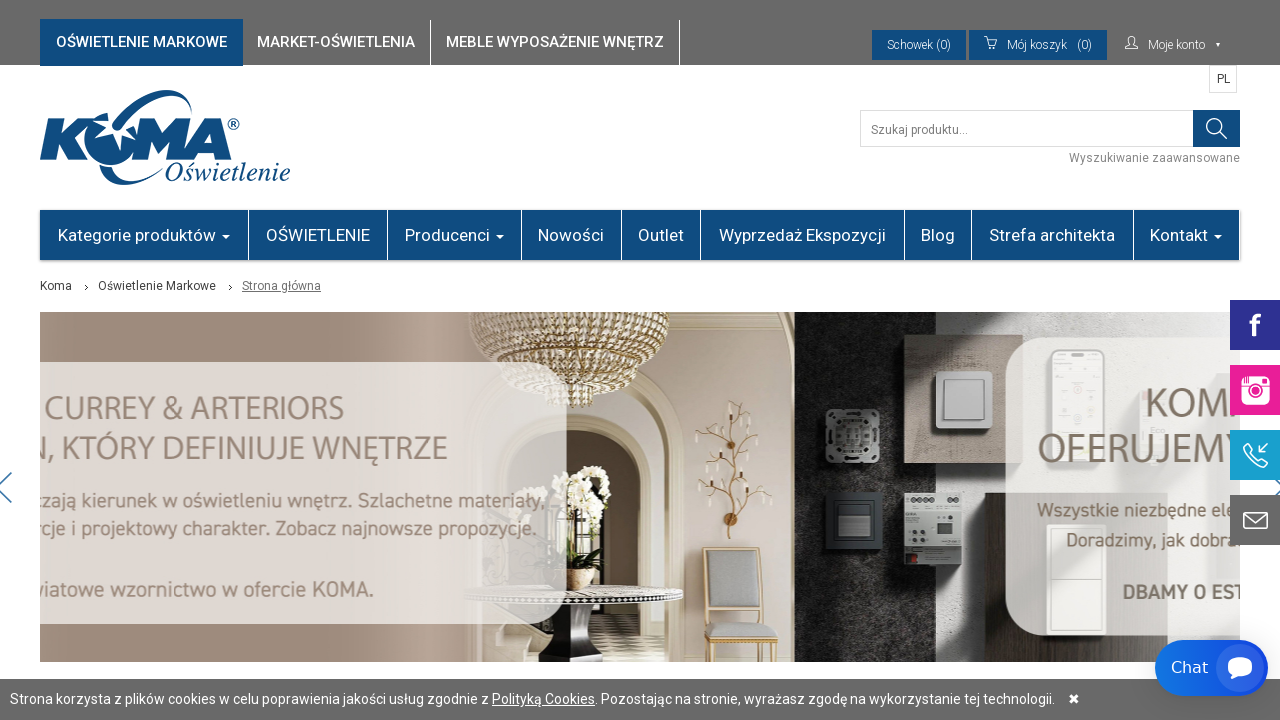

Advanced search link loaded on Polish e-commerce website
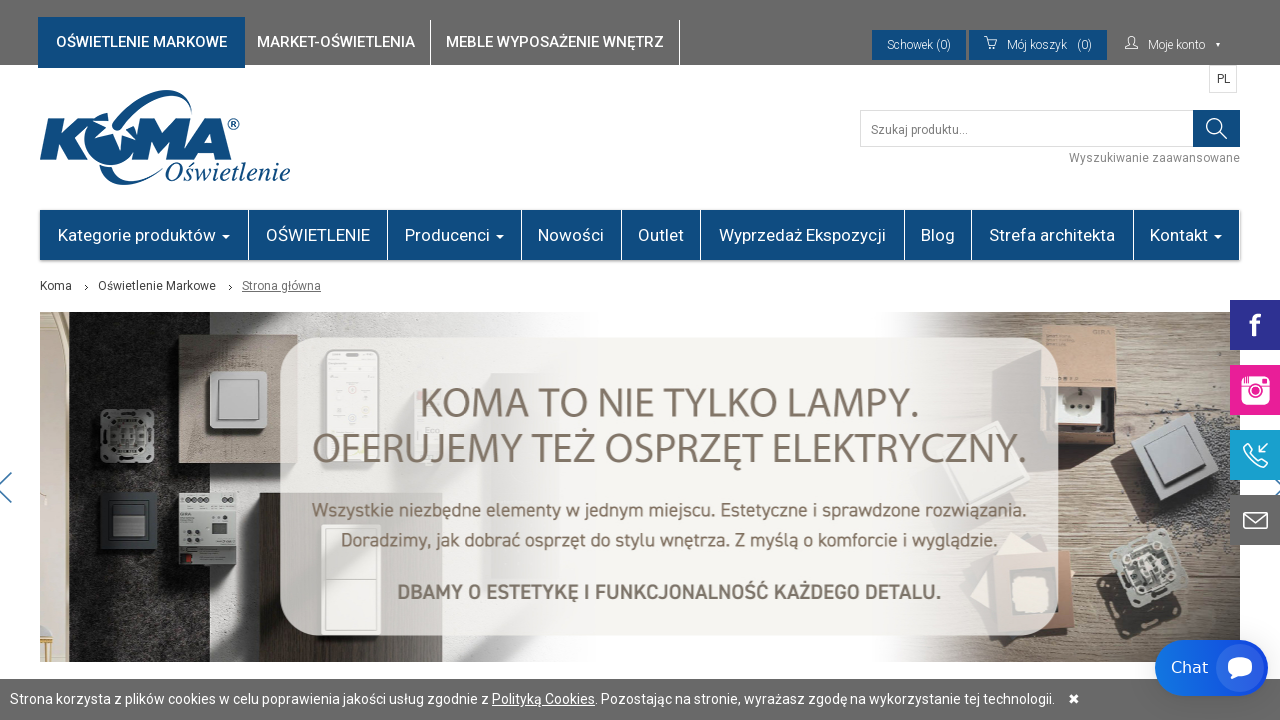

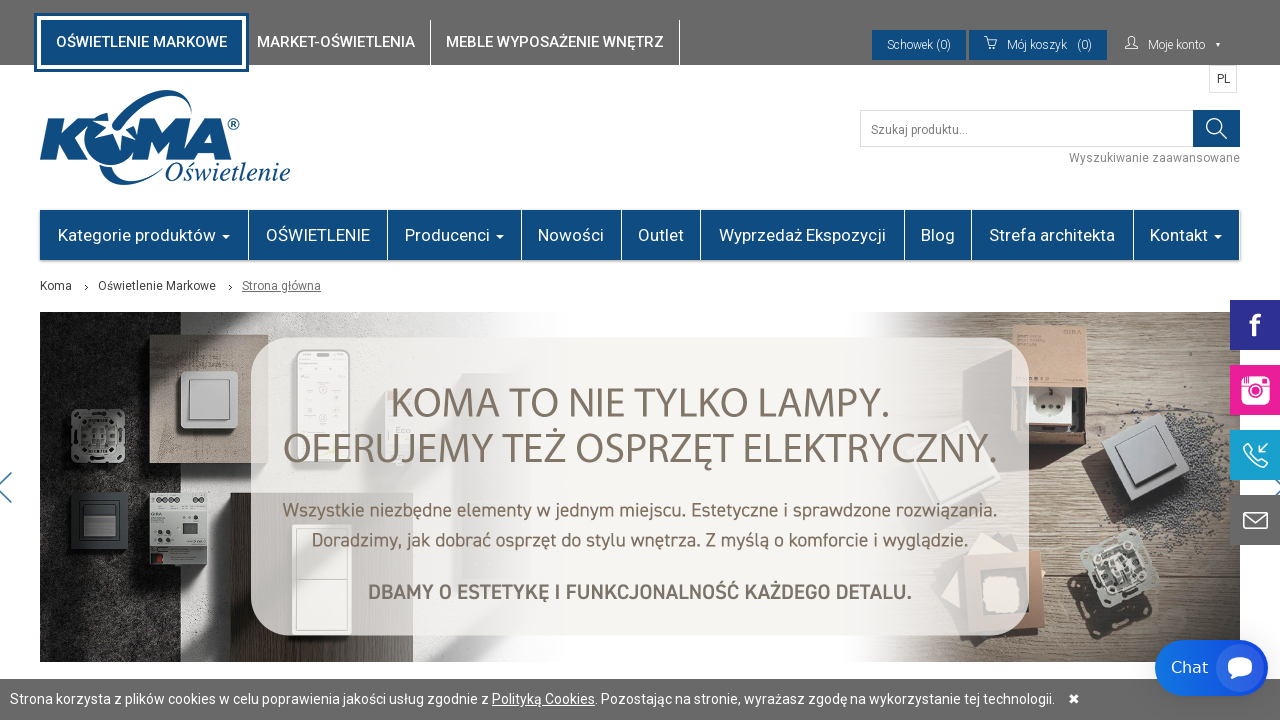